Tests input functionality on LeafGround practice website by filling a name field and an additional text field with sample data.

Starting URL: https://www.leafground.com/input.xhtml

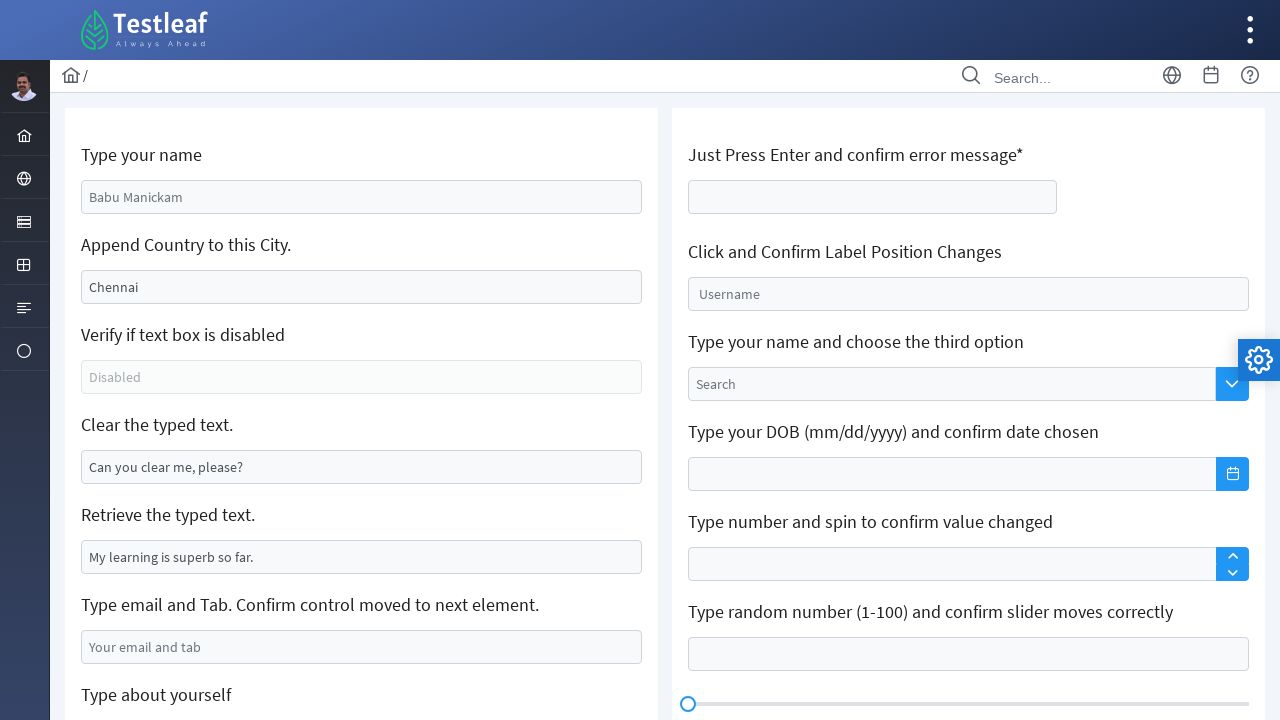

Filled name field with 'satheesh' on //*[@id='j_idt88:name']
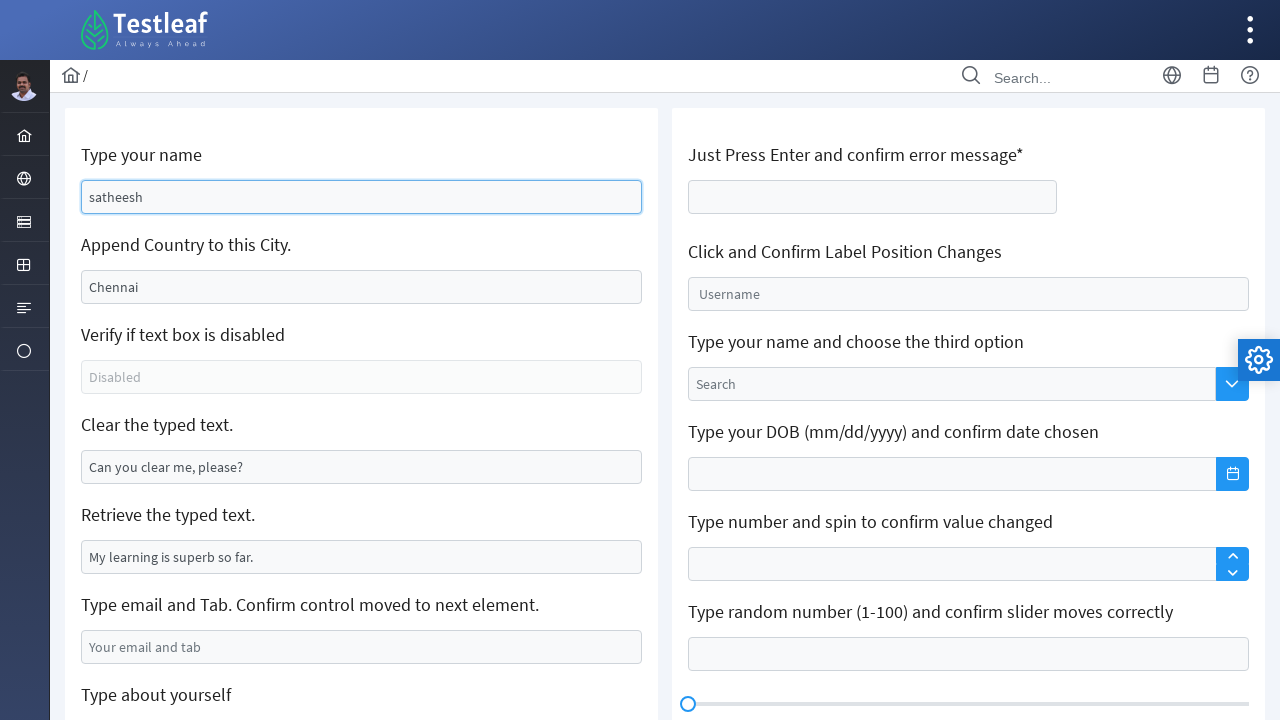

Filled additional text field with ' ,India' on //*[@id='j_idt88:j_idt91']
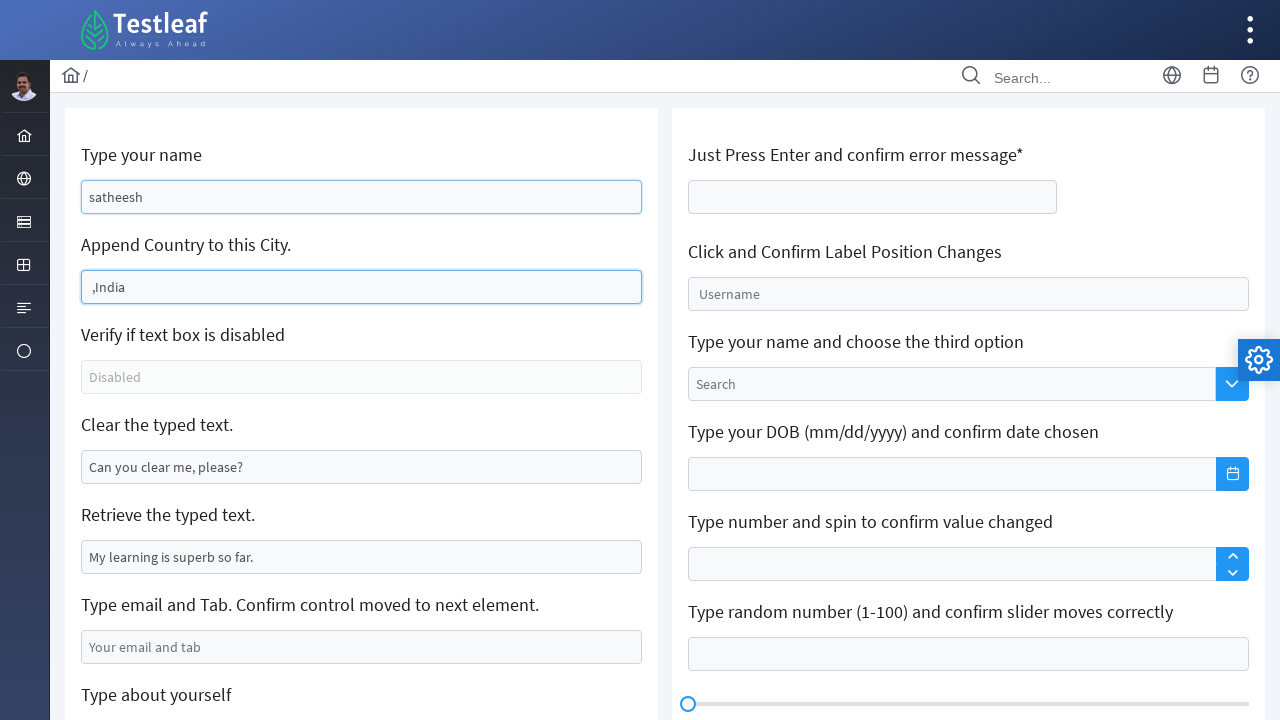

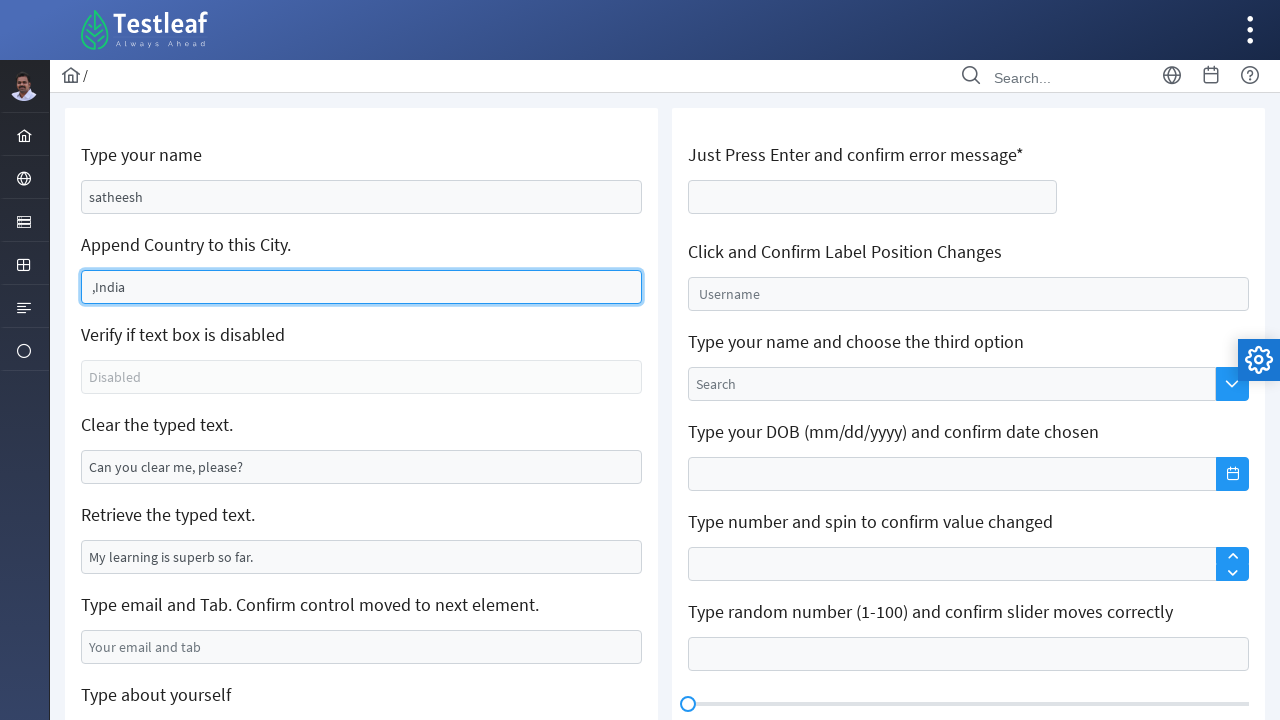